Creates three todo items in a TodoMVC application by filling the input field and pressing Enter for each item, then verifies they were created successfully.

Starting URL: https://demo.playwright.dev/todomvc

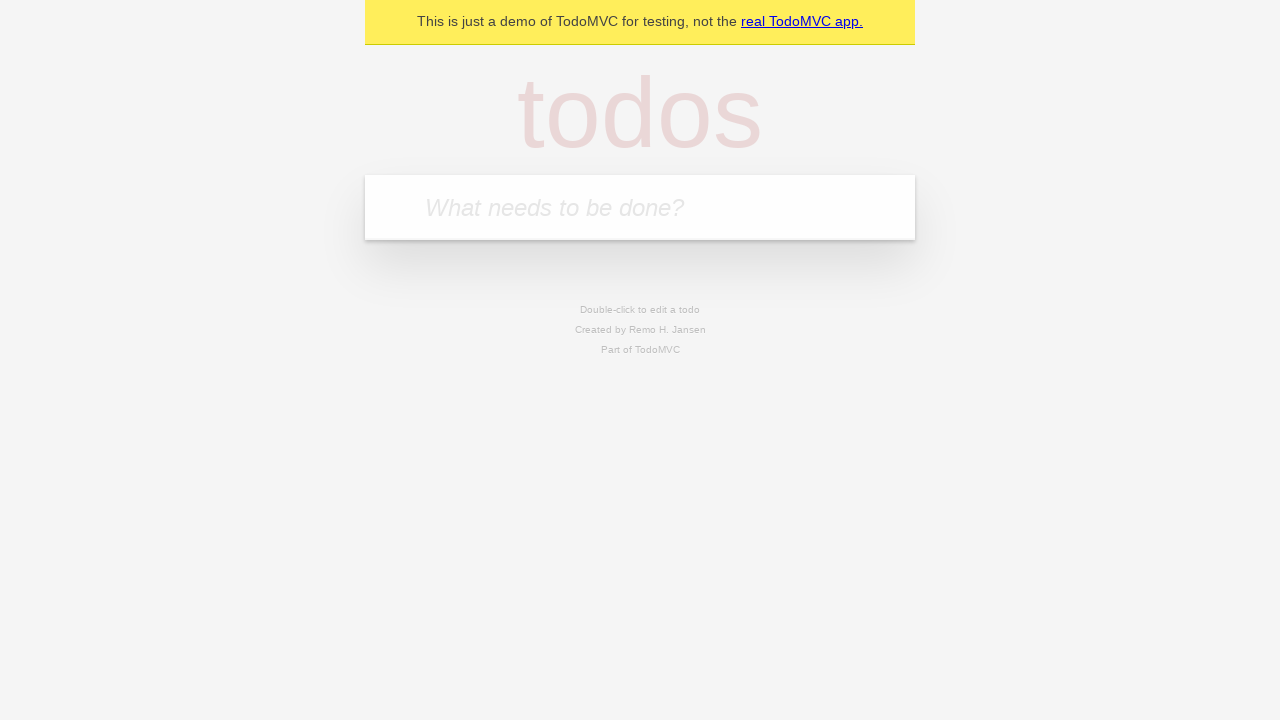

Cleared localStorage and reloaded page to start fresh
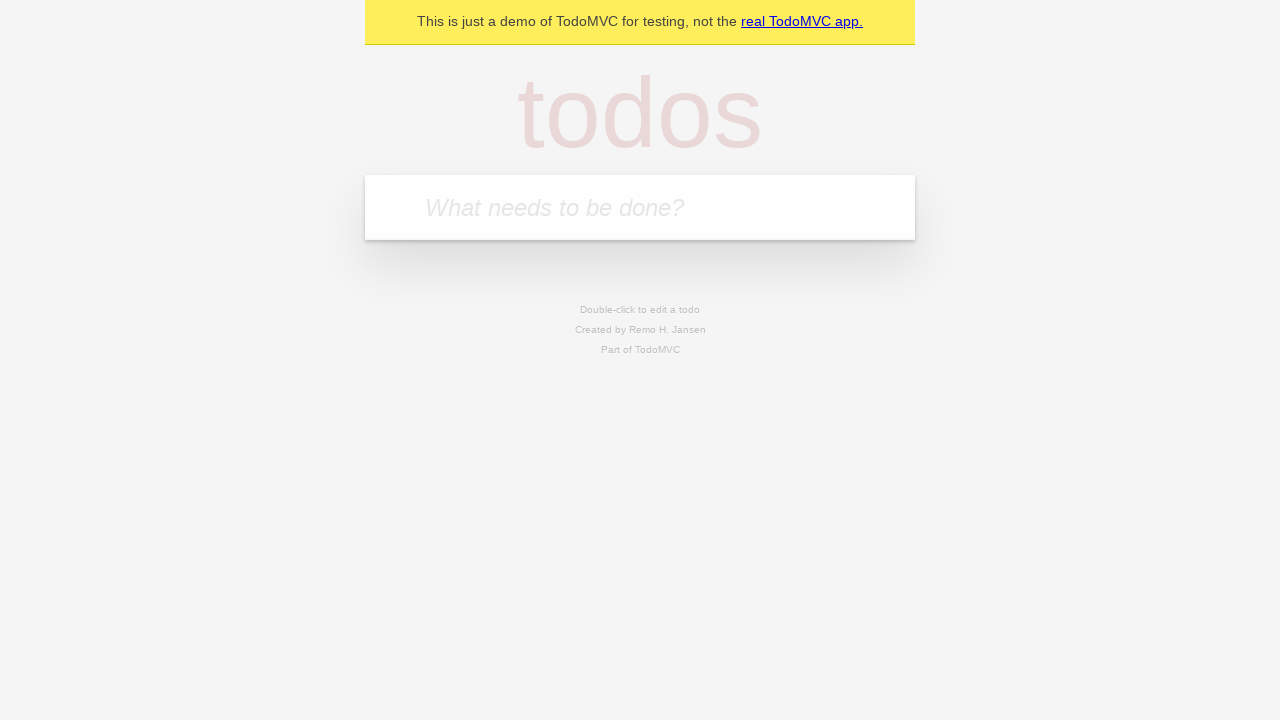

Todo input field appeared after reload
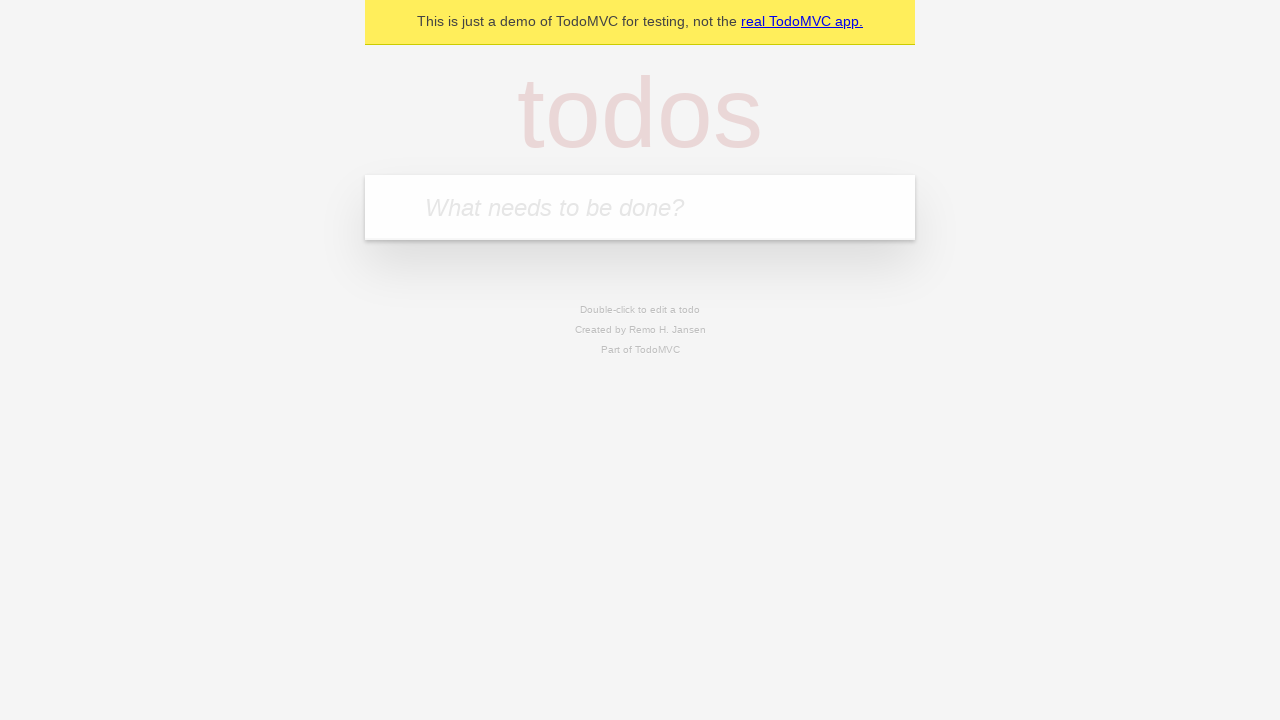

Filled todo input with 'buy some cheese' on internal:attr=[placeholder="What needs to be done?"i]
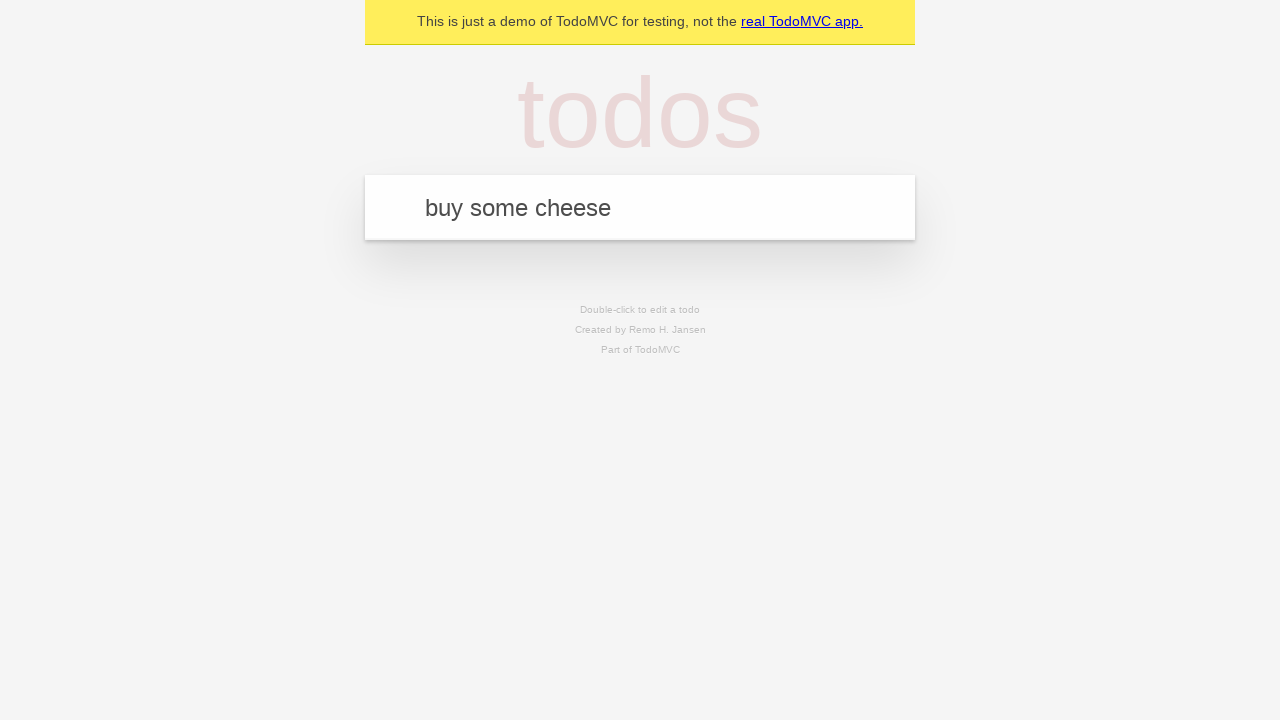

Pressed Enter to create todo 'buy some cheese' on internal:attr=[placeholder="What needs to be done?"i]
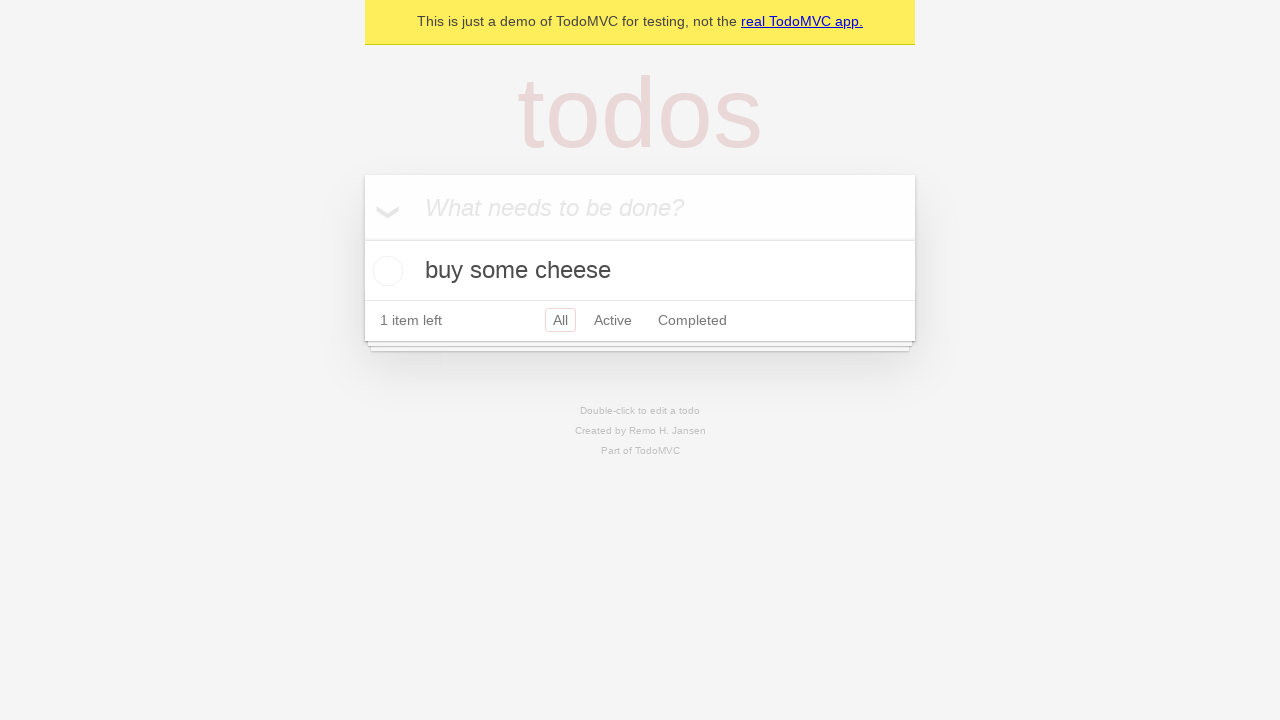

Filled todo input with 'feed the cat' on internal:attr=[placeholder="What needs to be done?"i]
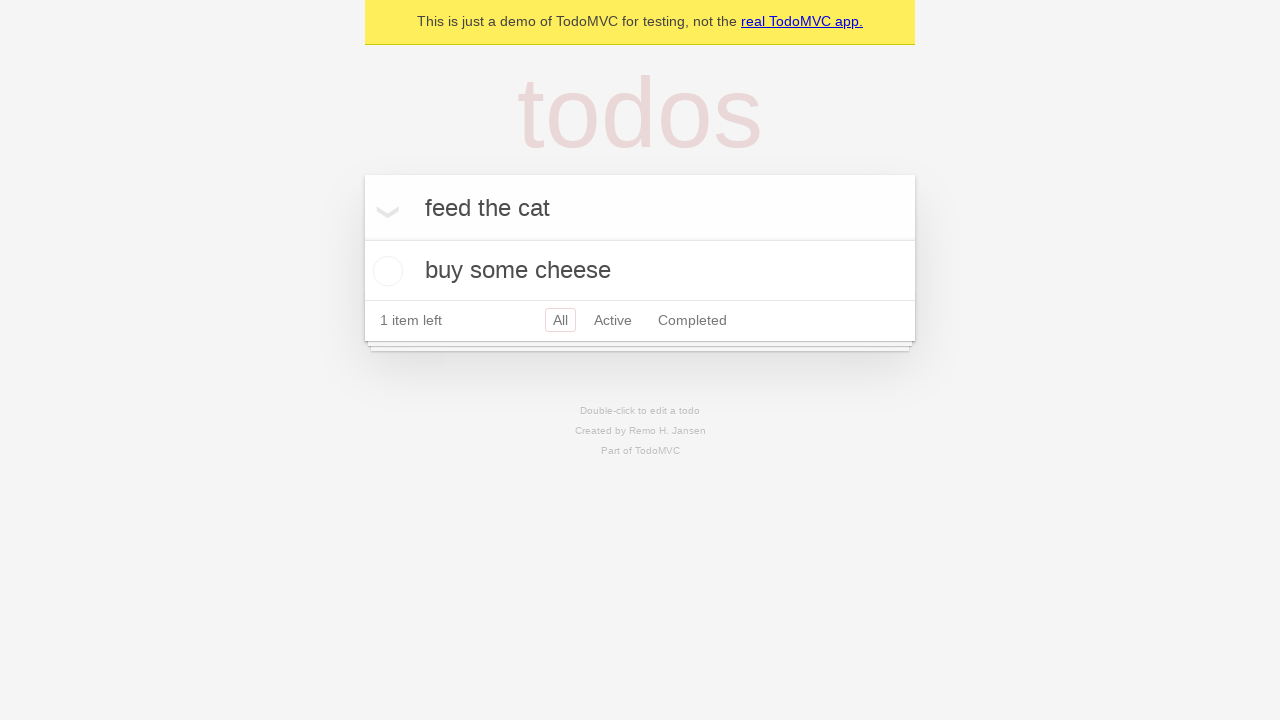

Pressed Enter to create todo 'feed the cat' on internal:attr=[placeholder="What needs to be done?"i]
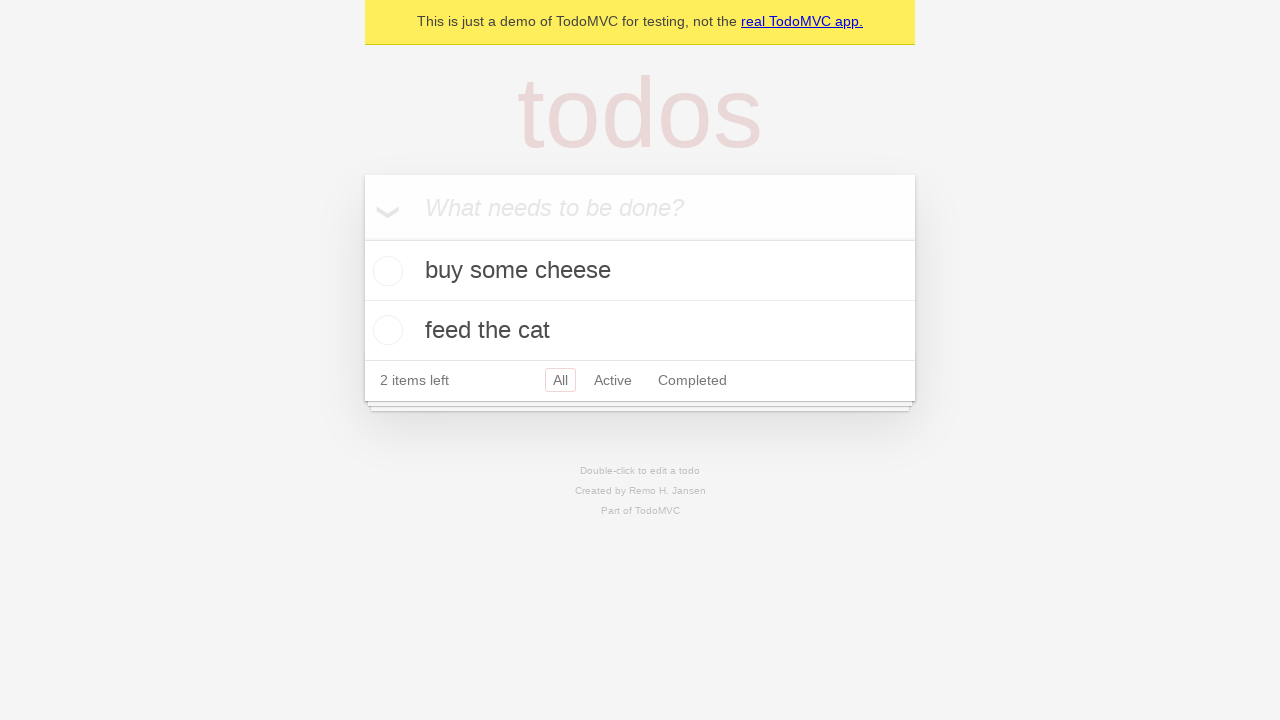

Filled todo input with 'book a doctors appointment' on internal:attr=[placeholder="What needs to be done?"i]
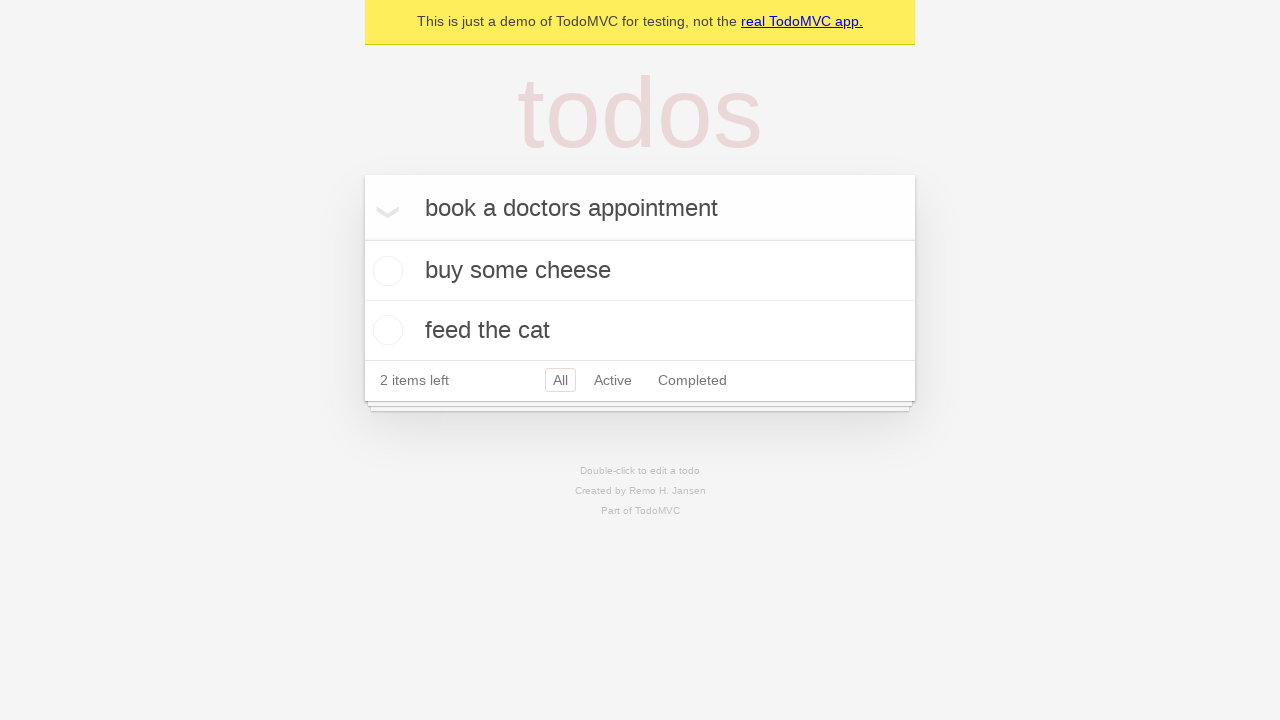

Pressed Enter to create todo 'book a doctors appointment' on internal:attr=[placeholder="What needs to be done?"i]
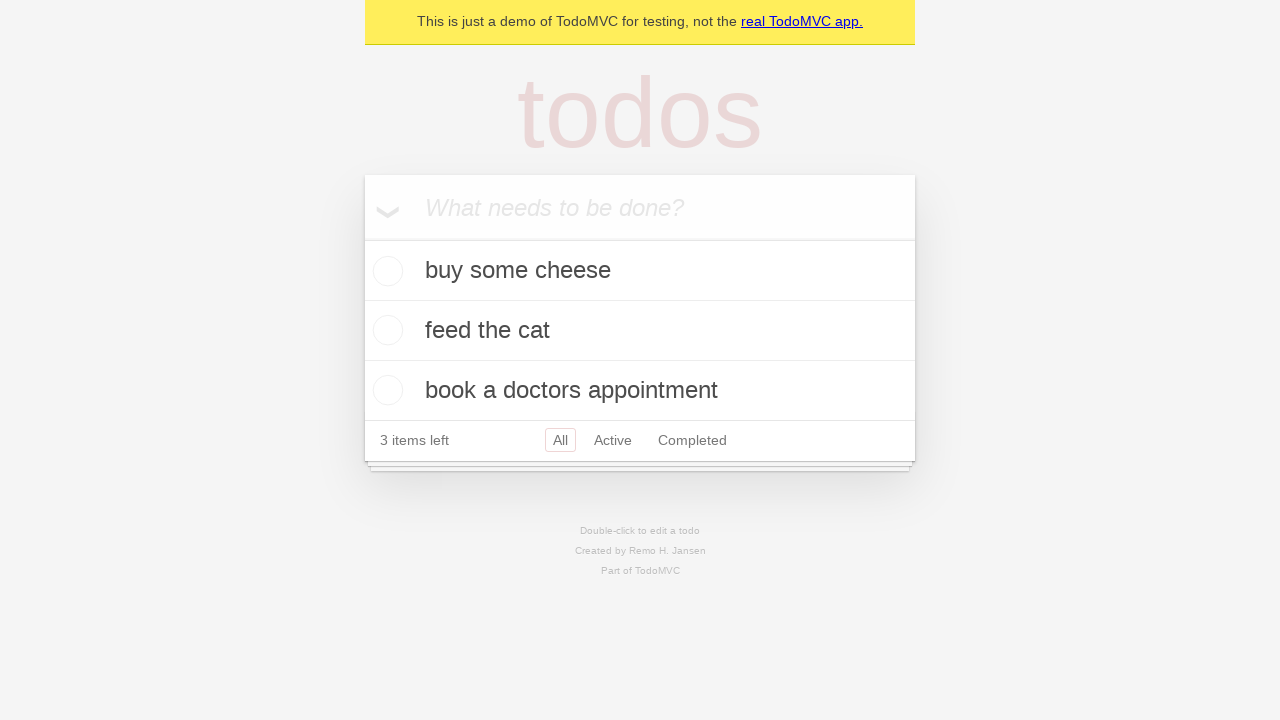

All todo items appeared successfully
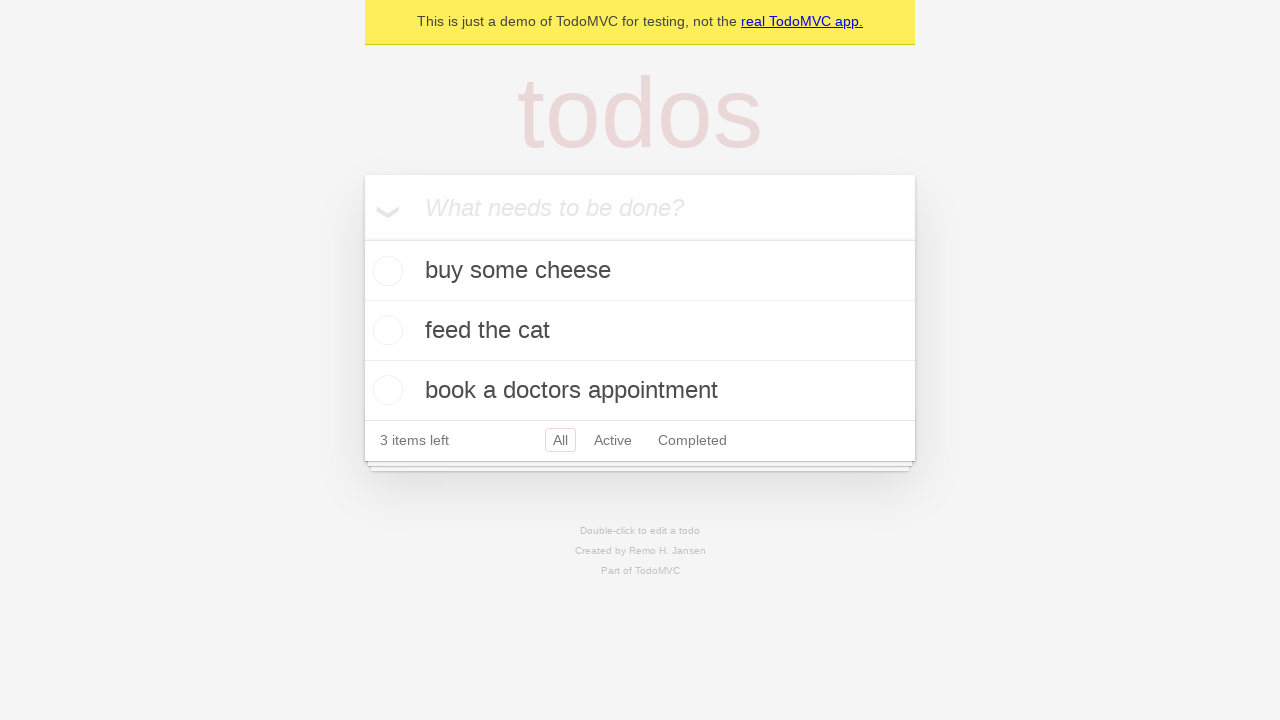

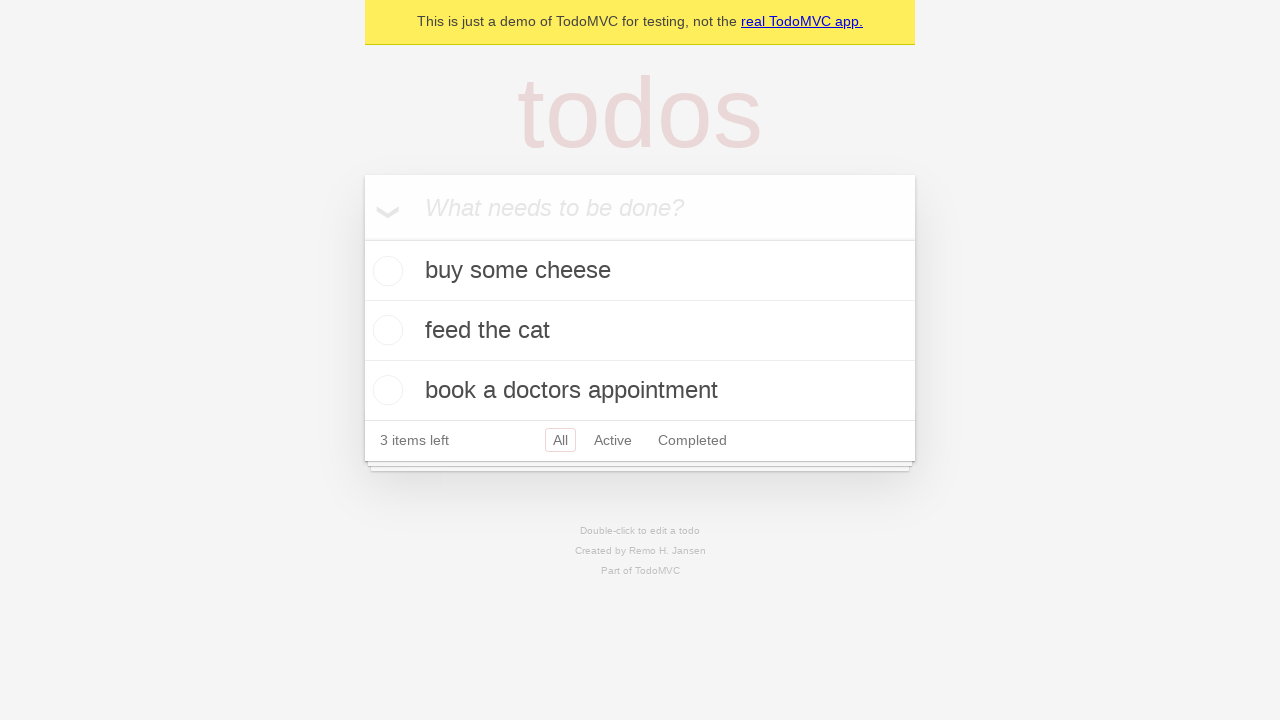